Tests footer navigation to About FW page through Join and Memberships menu

Starting URL: https://fwstaging-core.futurewomen.com/

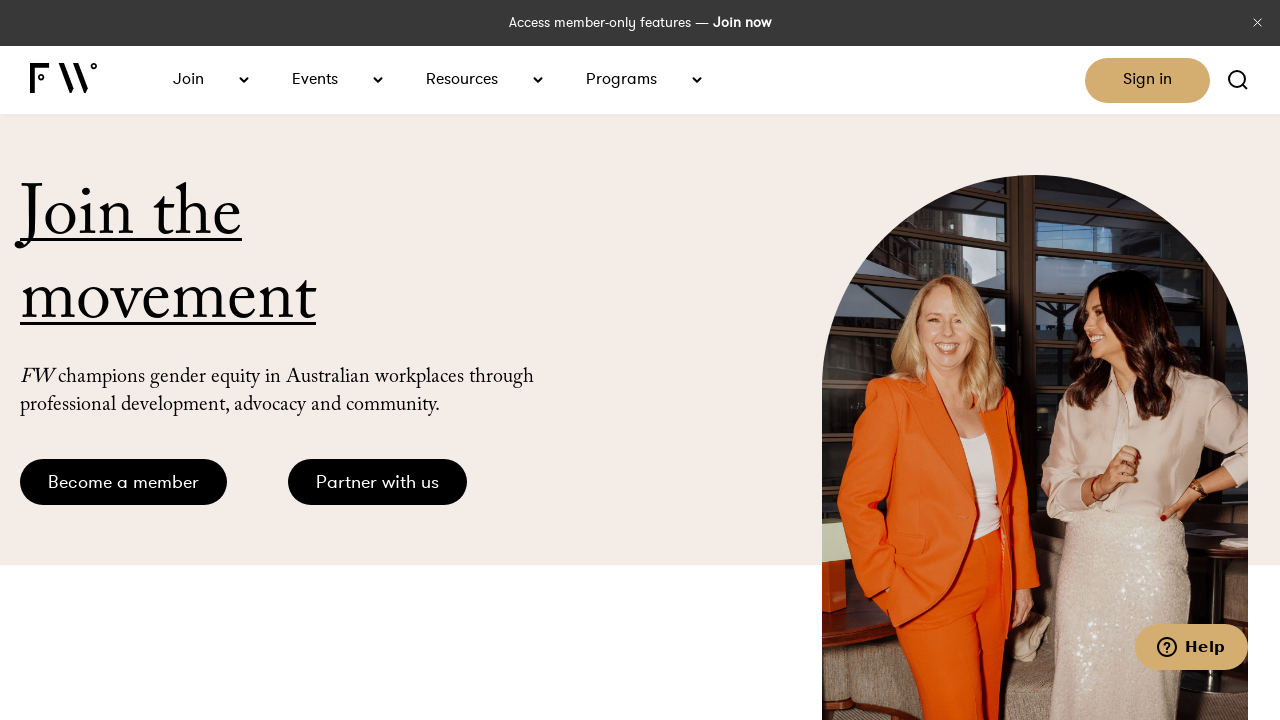

Clicked Join menu item at (196, 78) on internal:role=link[name="Join"s]
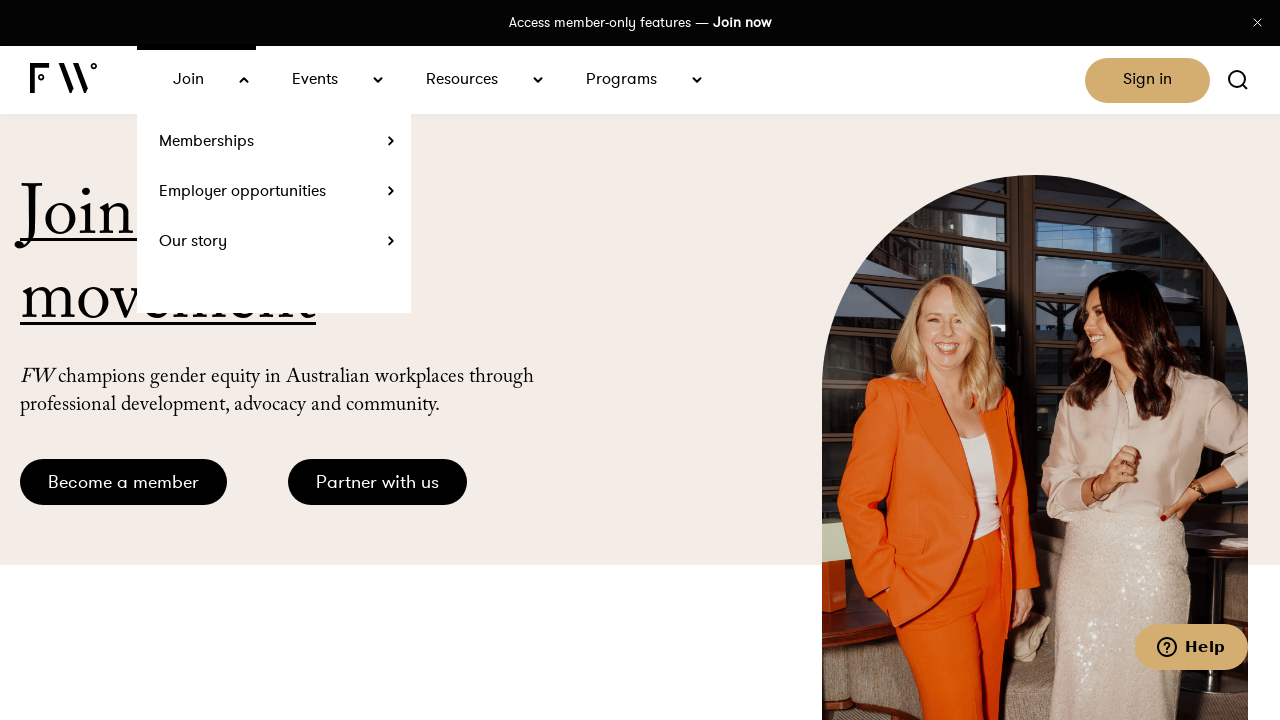

Clicked Memberships submenu at (274, 140) on internal:role=link[name="Memberships"i]
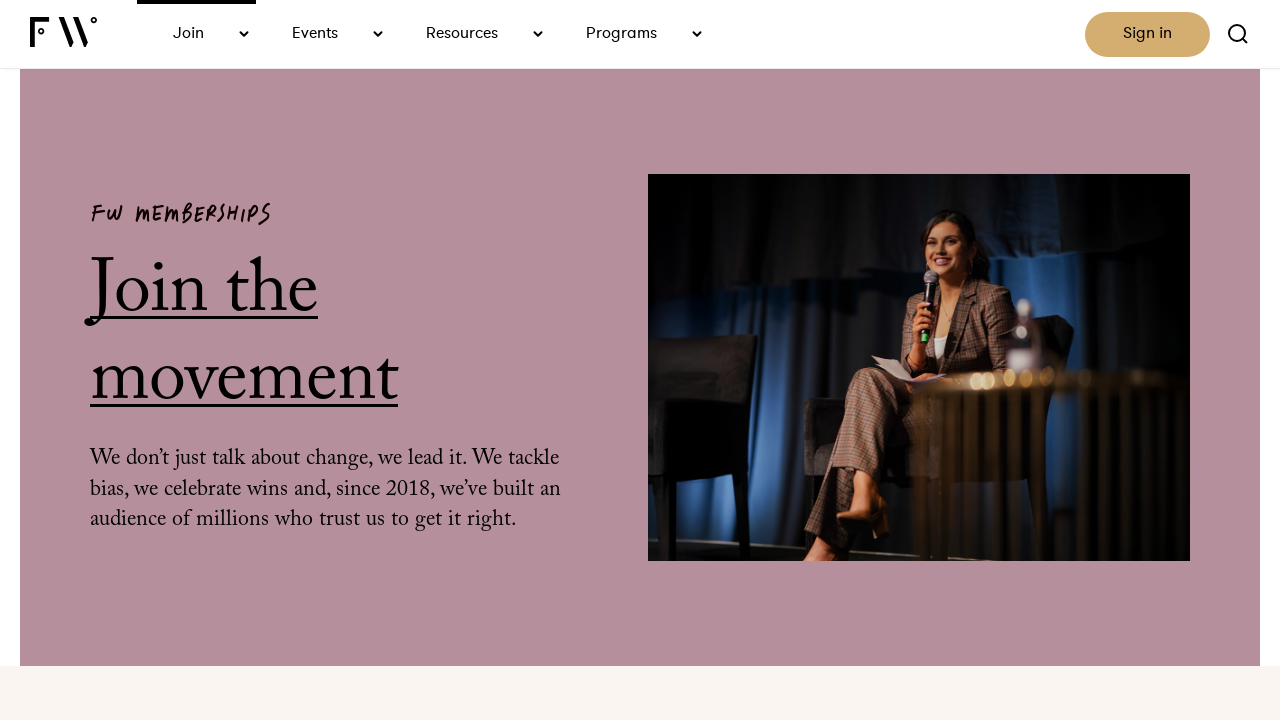

Verified content loaded by clicking 'Join the movement' text at (369, 337) on internal:text="Join the movement"s
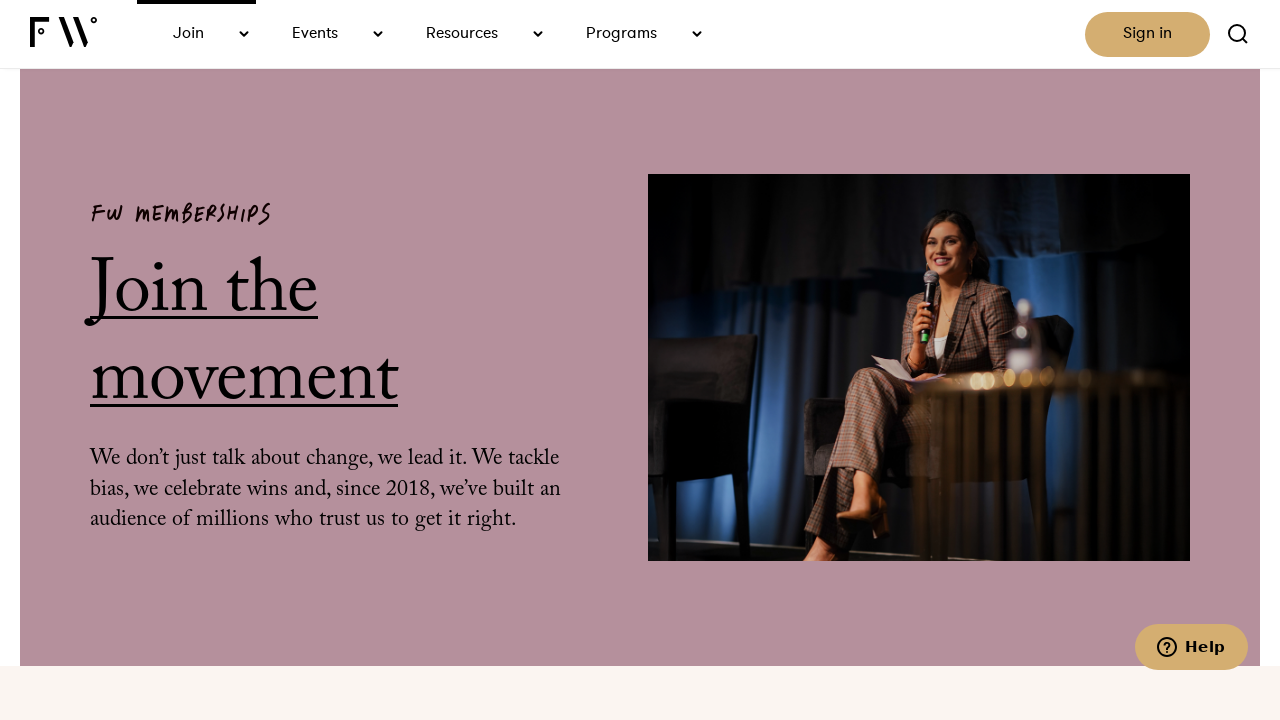

Clicked About FW link in footer navigation at (452, 487) on internal:role=link[name="About FW"i]
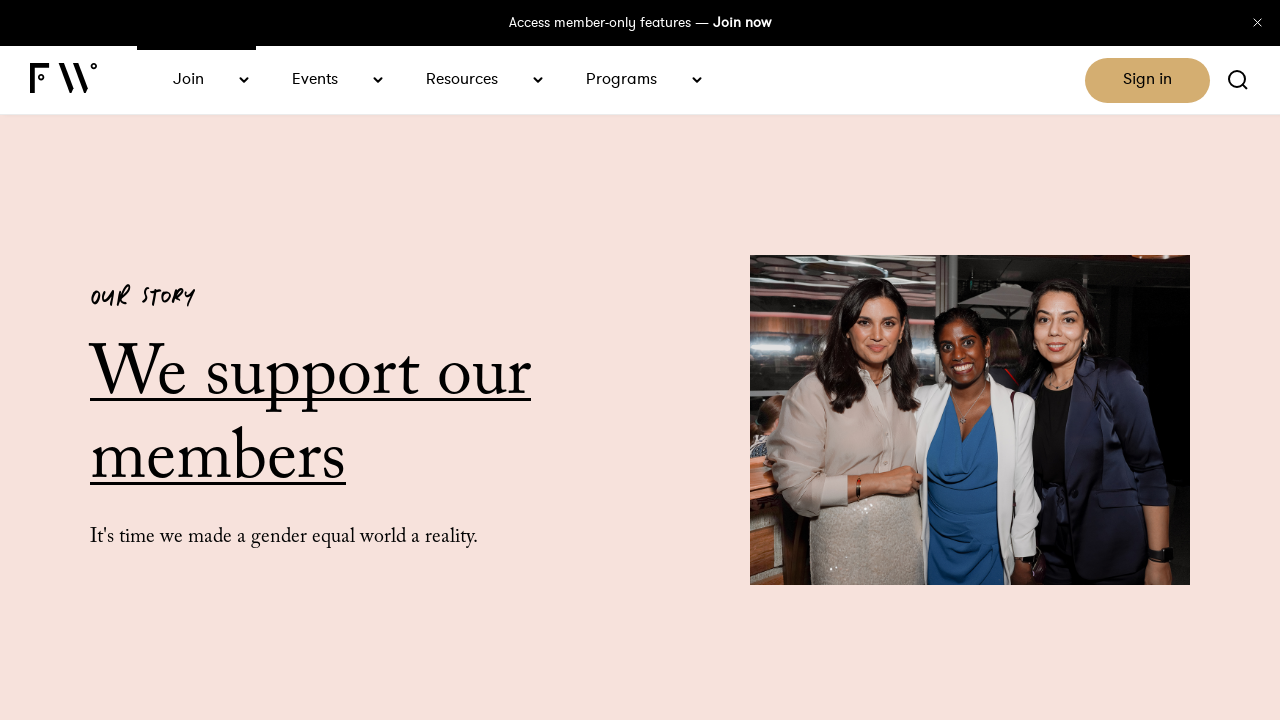

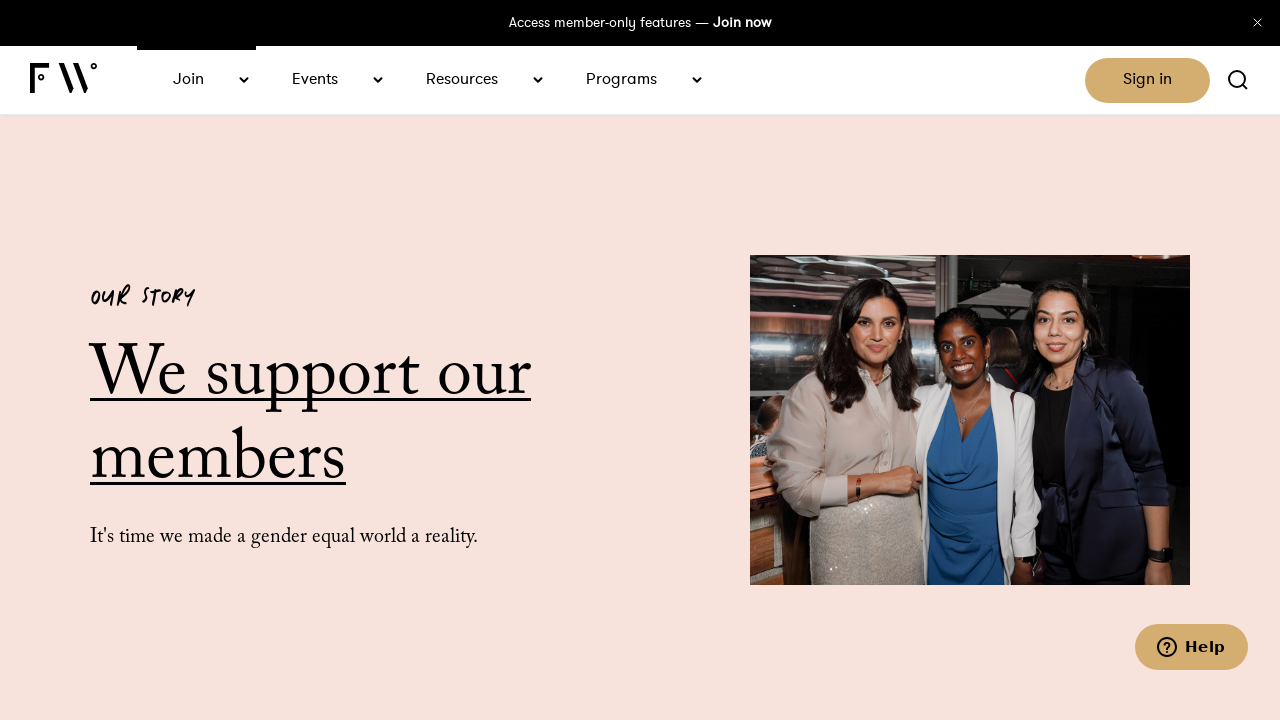